Tests navigation through Climatescape organization directory by viewing different categories, applying location filters, and navigating to individual company pages to verify content displays correctly.

Starting URL: https://climatescape.org/

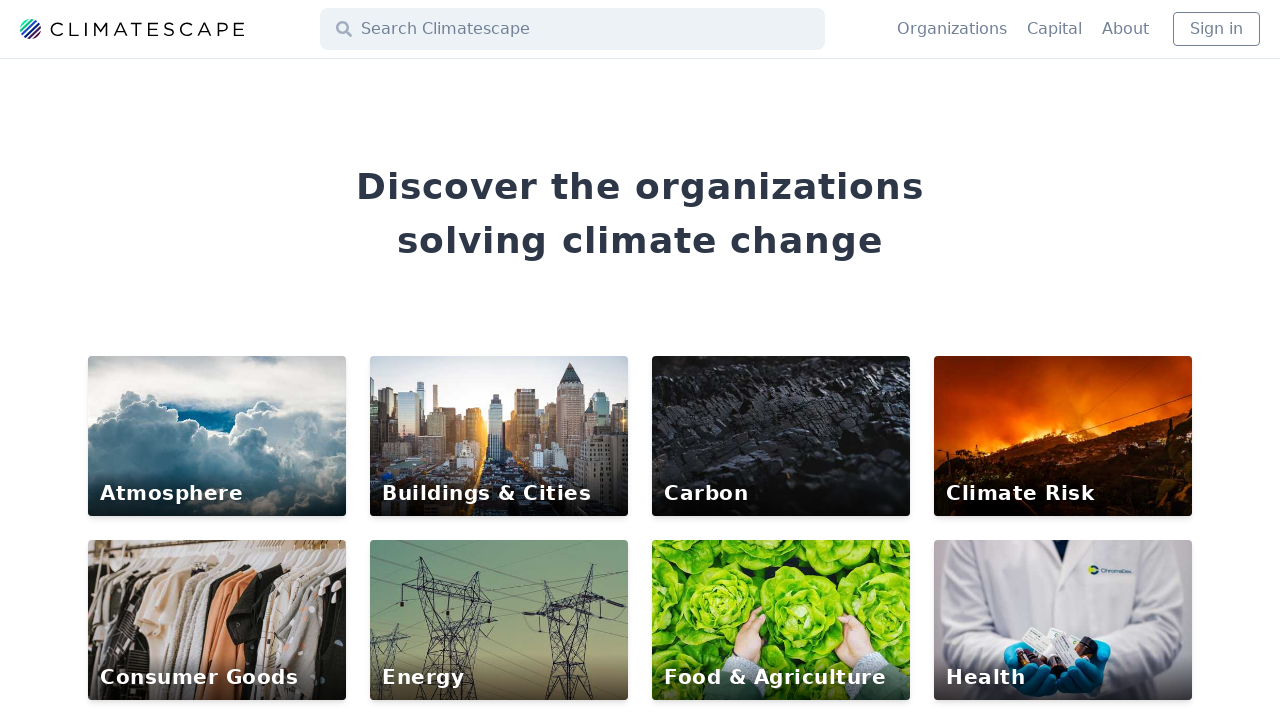

Clicked Organizations navigation link at (952, 29) on text=Organizations
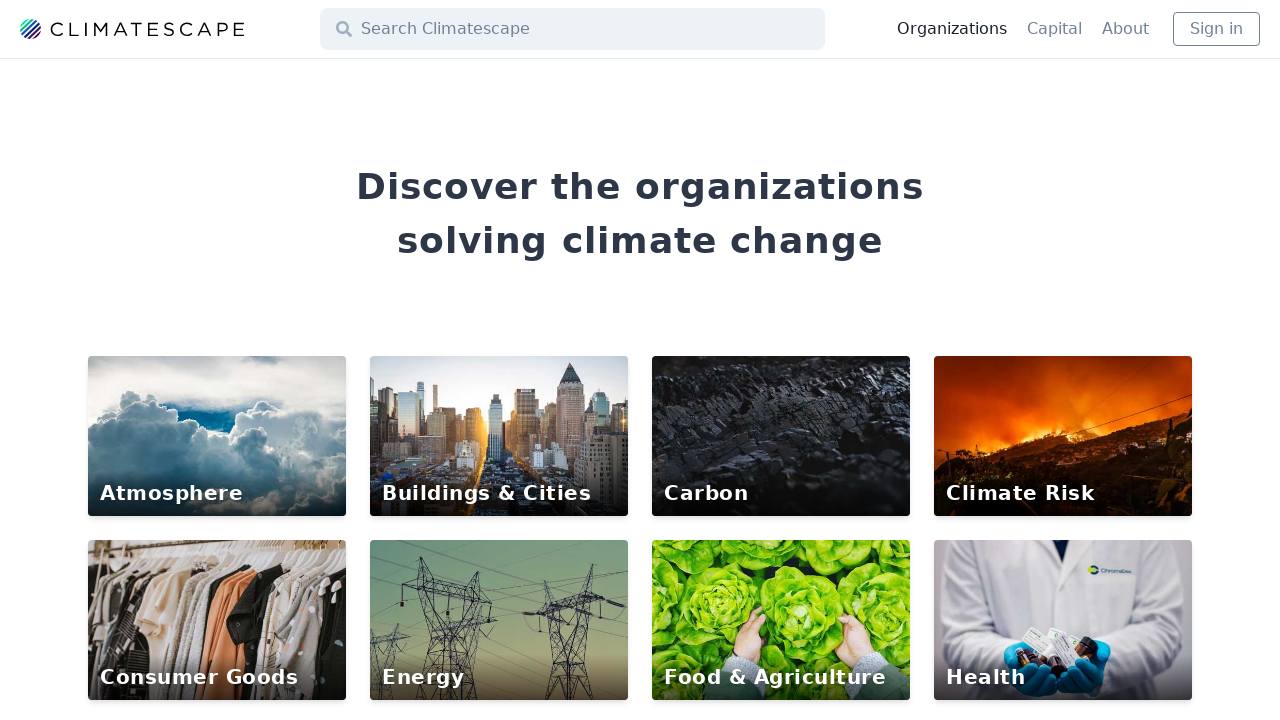

Verified arrival on organizations page with 'All Organizations' text
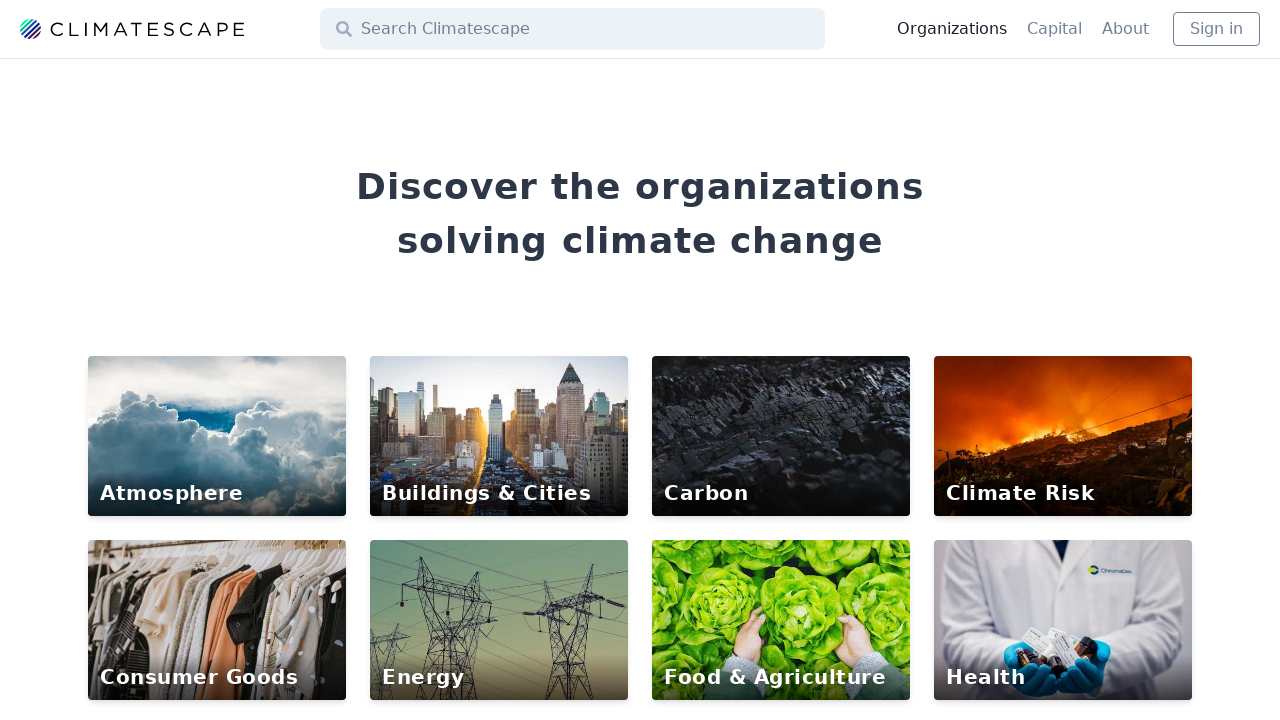

Clicked Buildings & Cities category link at (112, 221) on [href="/categories/buildings-and-cities"]
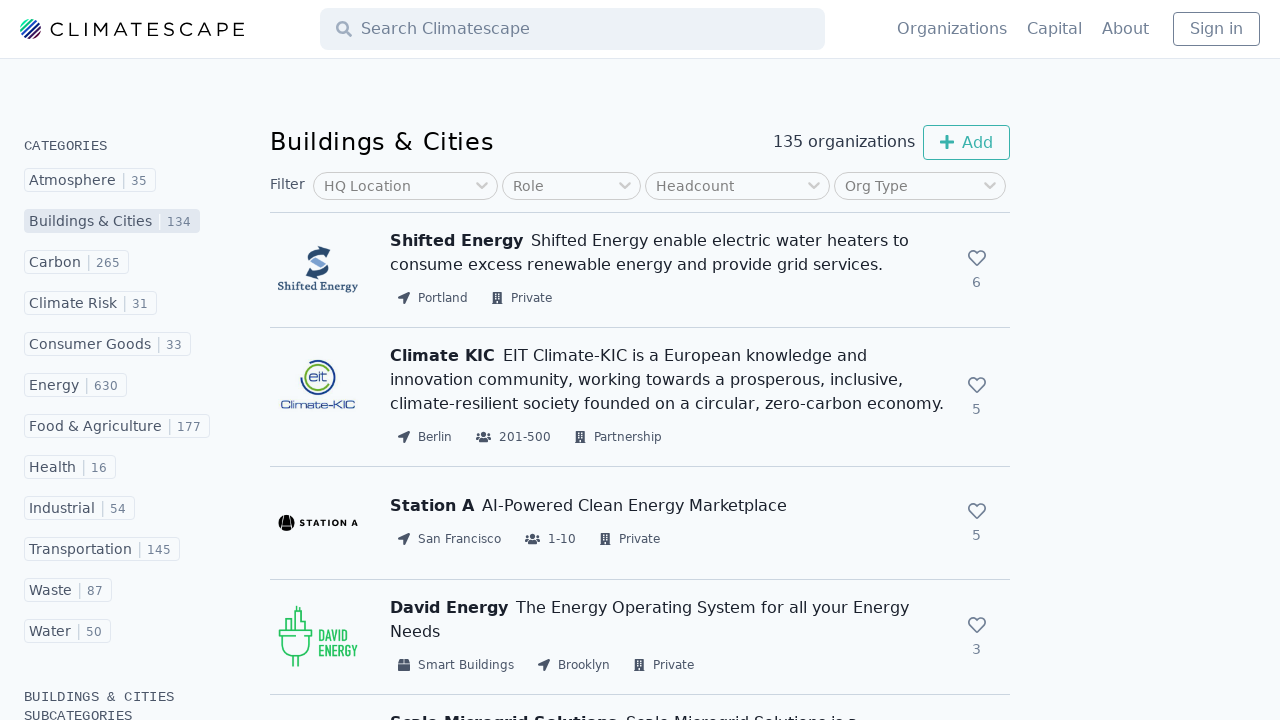

Verified arrival on Buildings & Cities category page
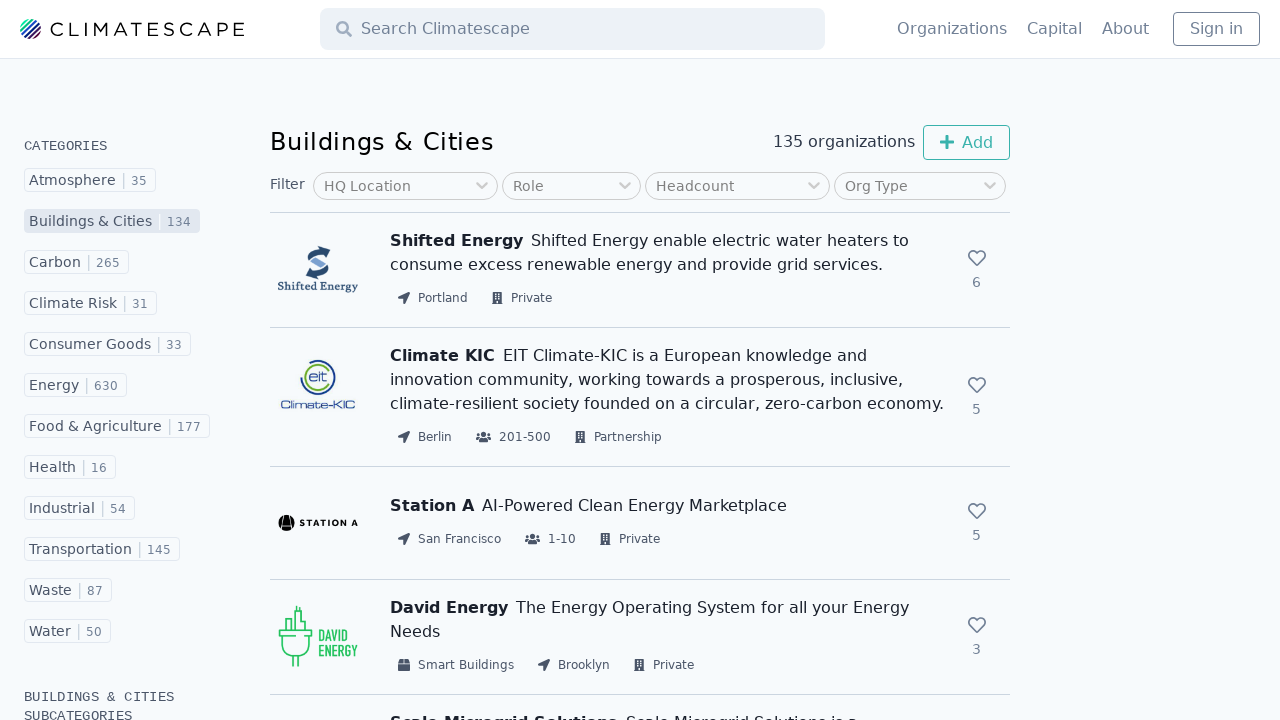

Clicked HQ Location filter dropdown at (368, 186) on text=HQ Location
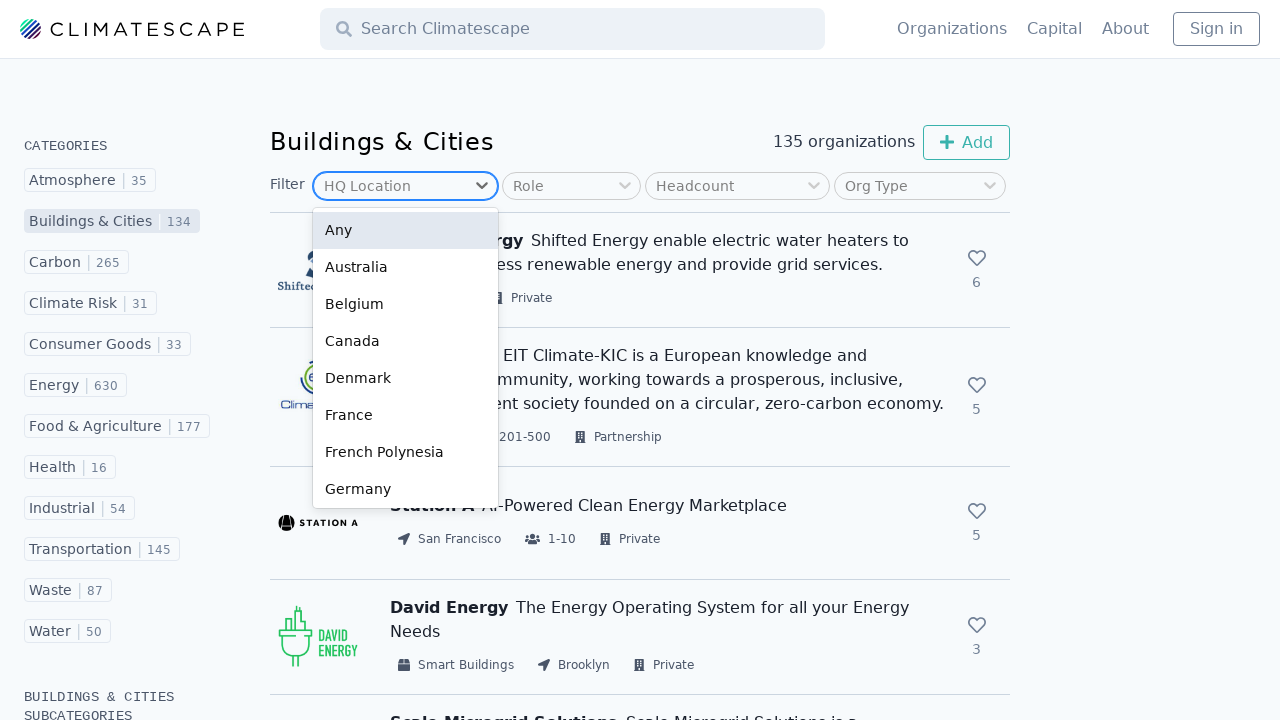

Selected Australia from location filter at (406, 268) on text='Australia'
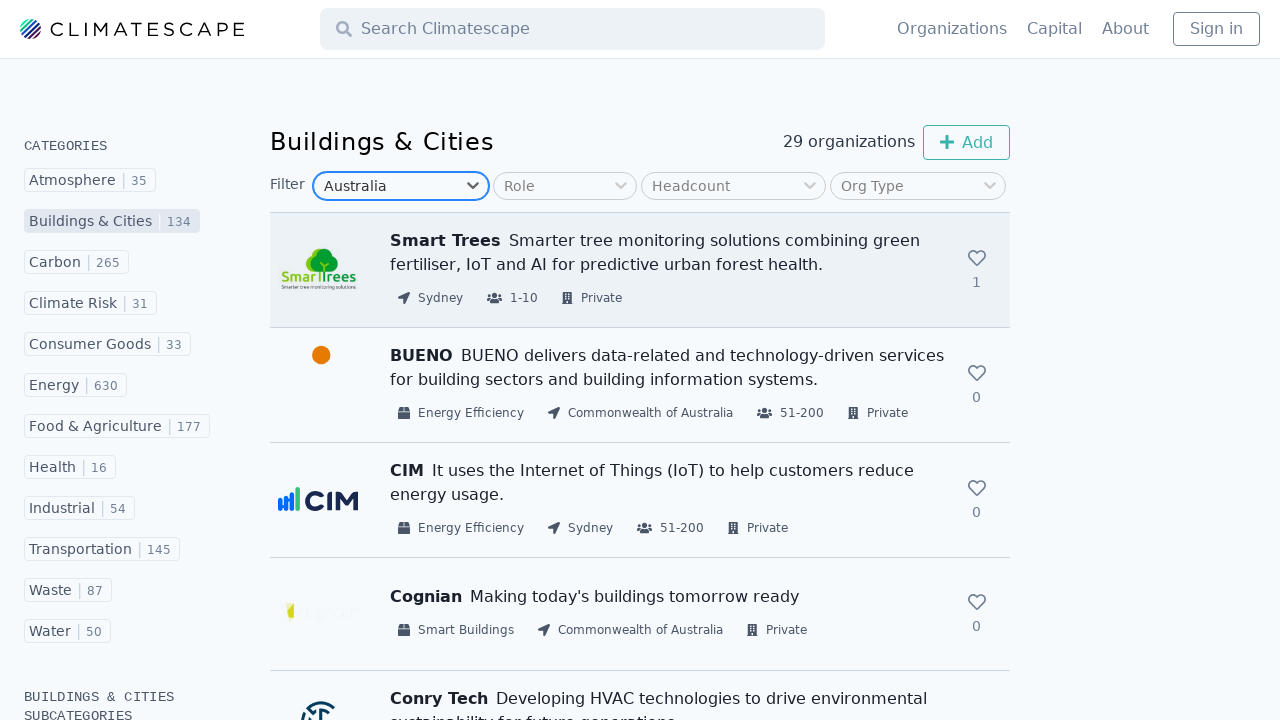

Verified location filter applied and CIM company appeared in results
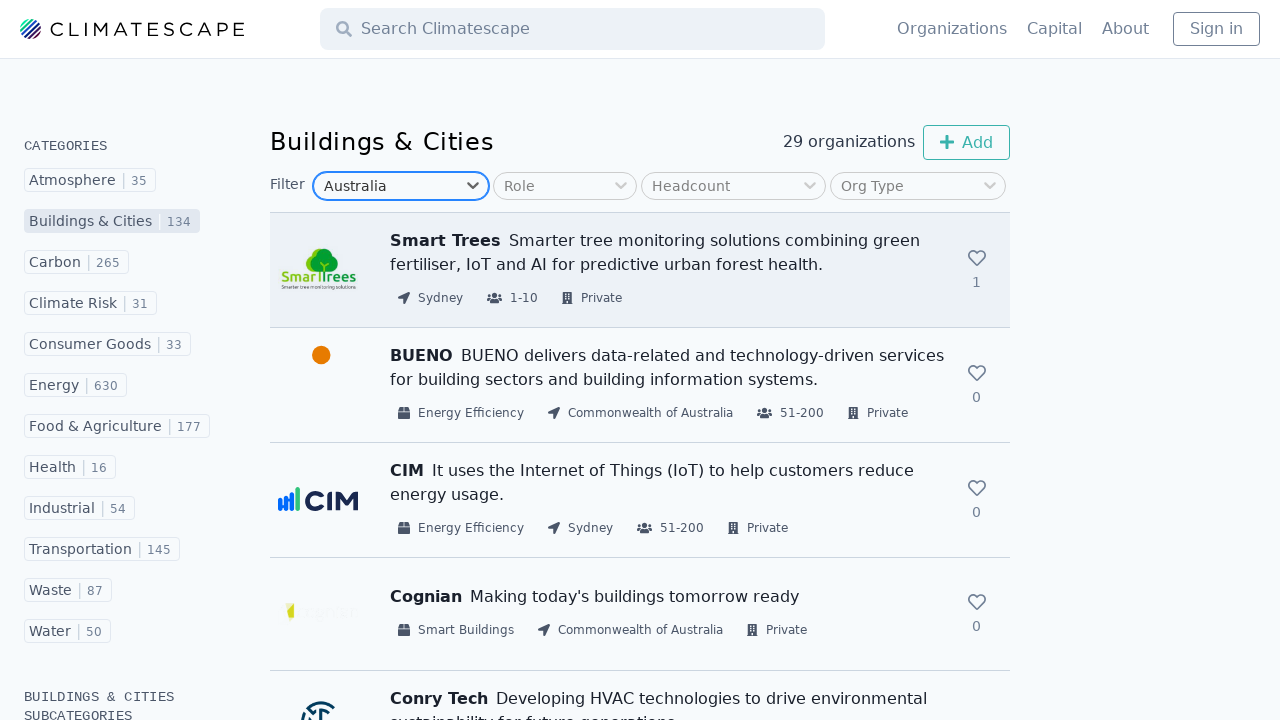

Clicked on company description text to navigate to company page at (668, 483) on text=/.*It uses the Internet of Things.*/
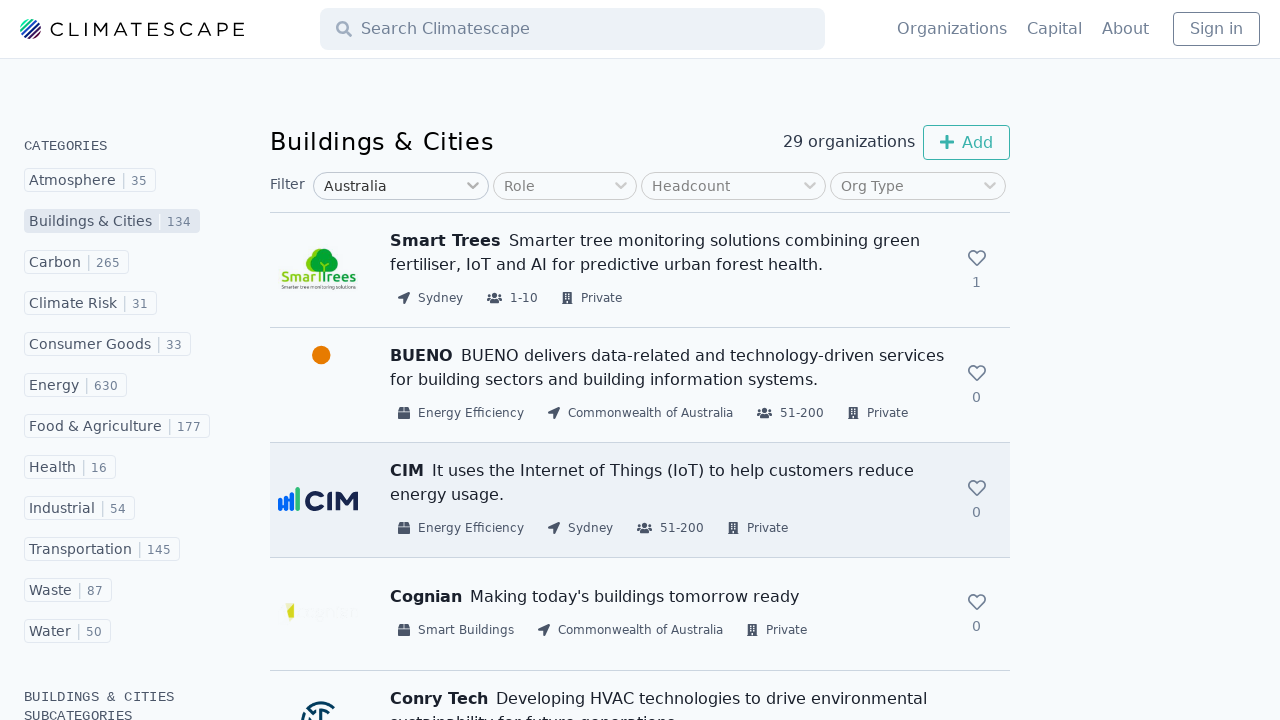

Verified arrival on company page with expected description text
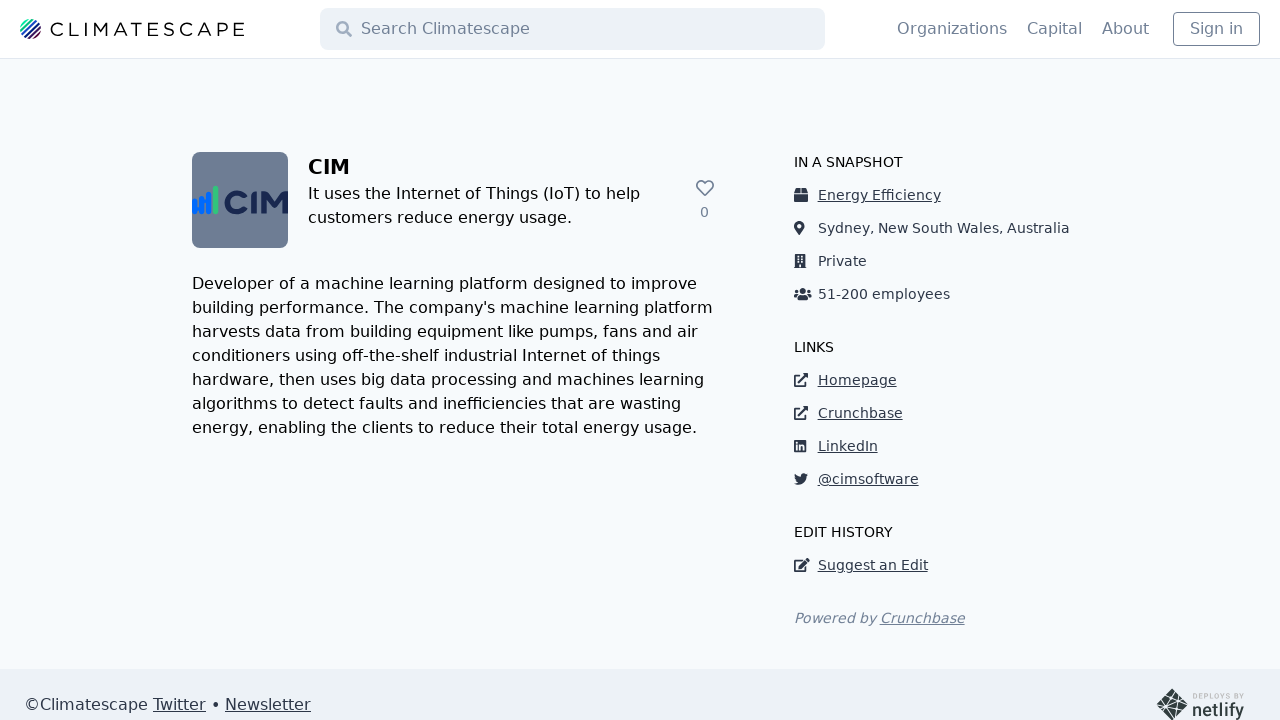

Clicked Energy Efficiency category tab at (879, 196) on text=Energy Efficiency
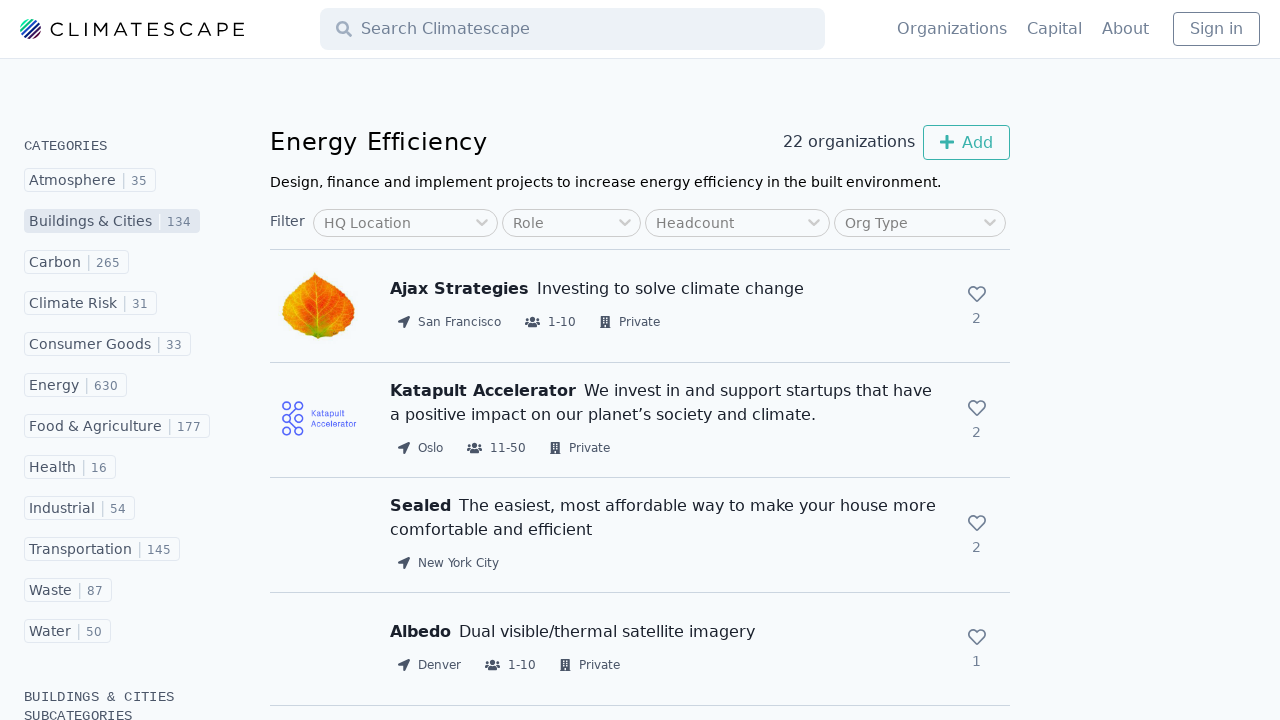

Verified arrival on Energy Efficiency category page
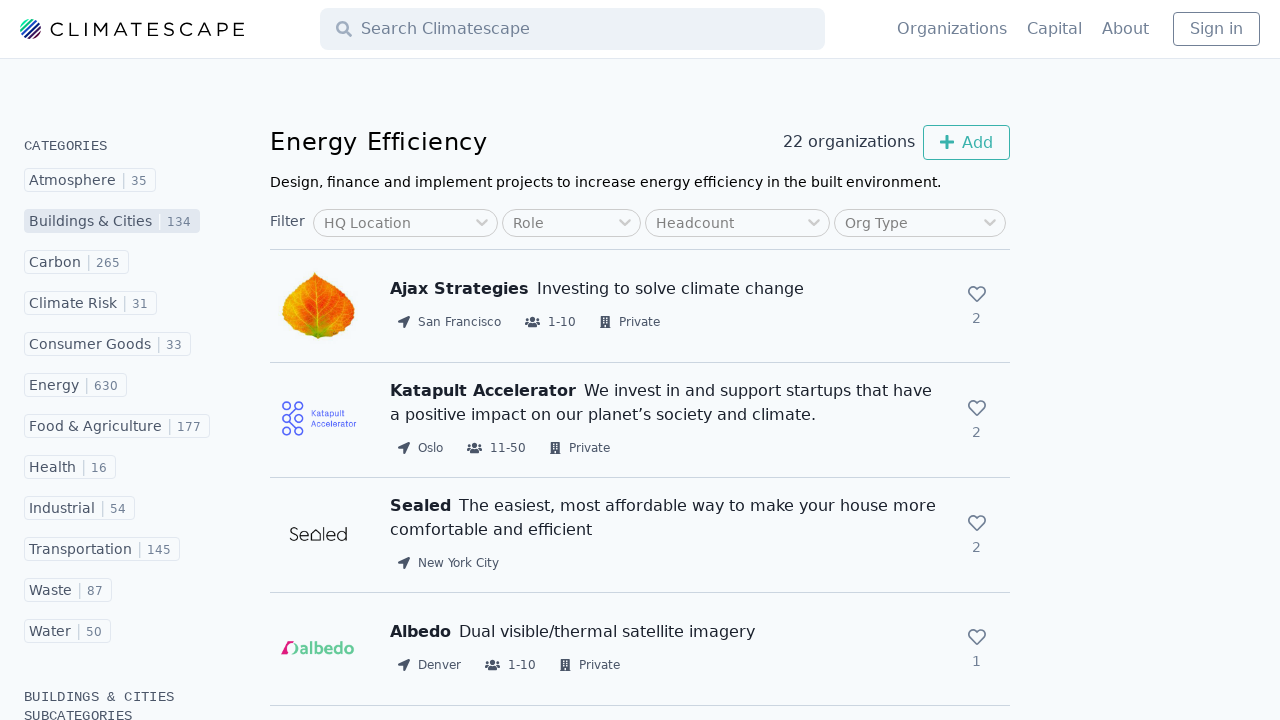

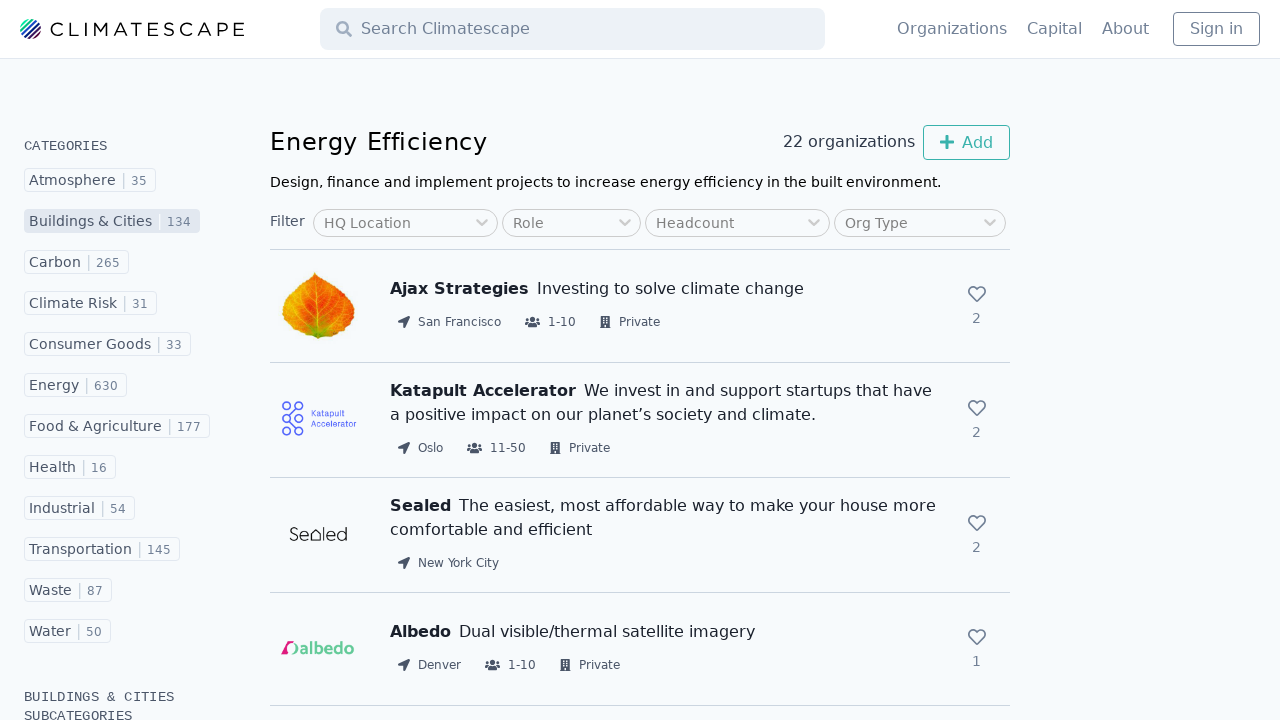